Tests browser window management by opening multiple windows, switching between them, navigating to different URLs, and performing keyboard shortcuts

Starting URL: https://www.apple.com

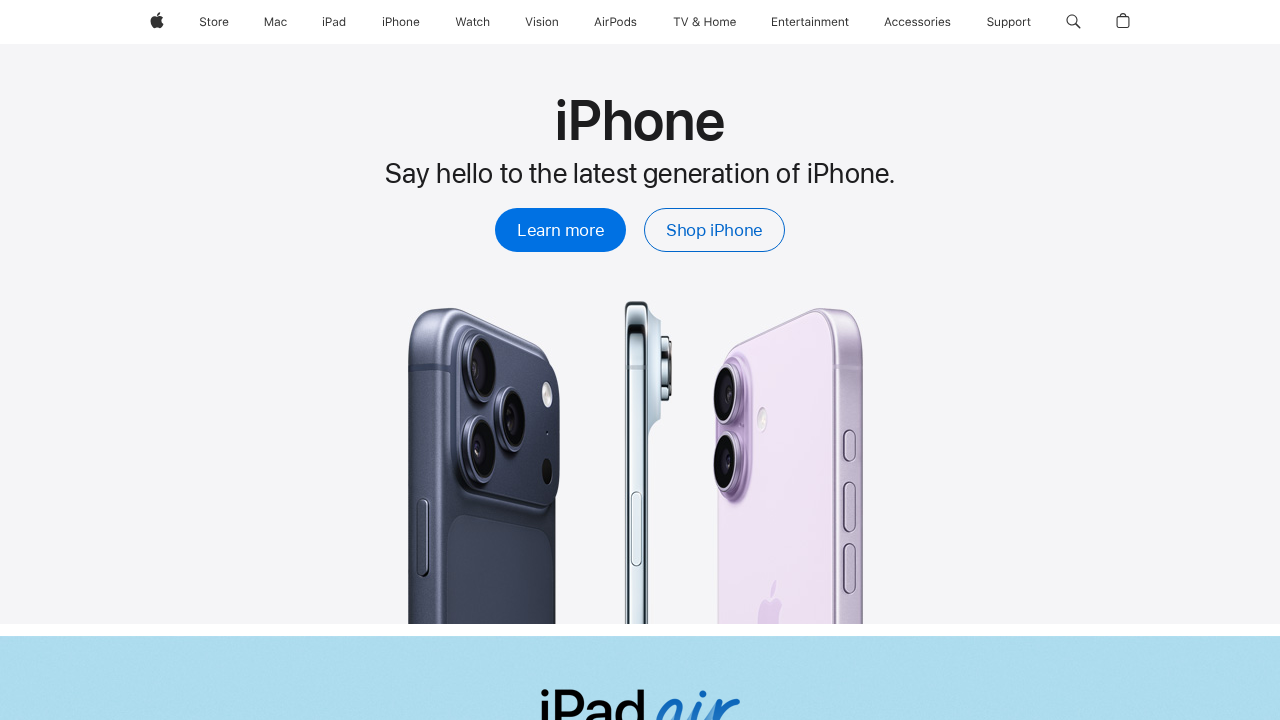

Stored reference to the first page (Apple.com)
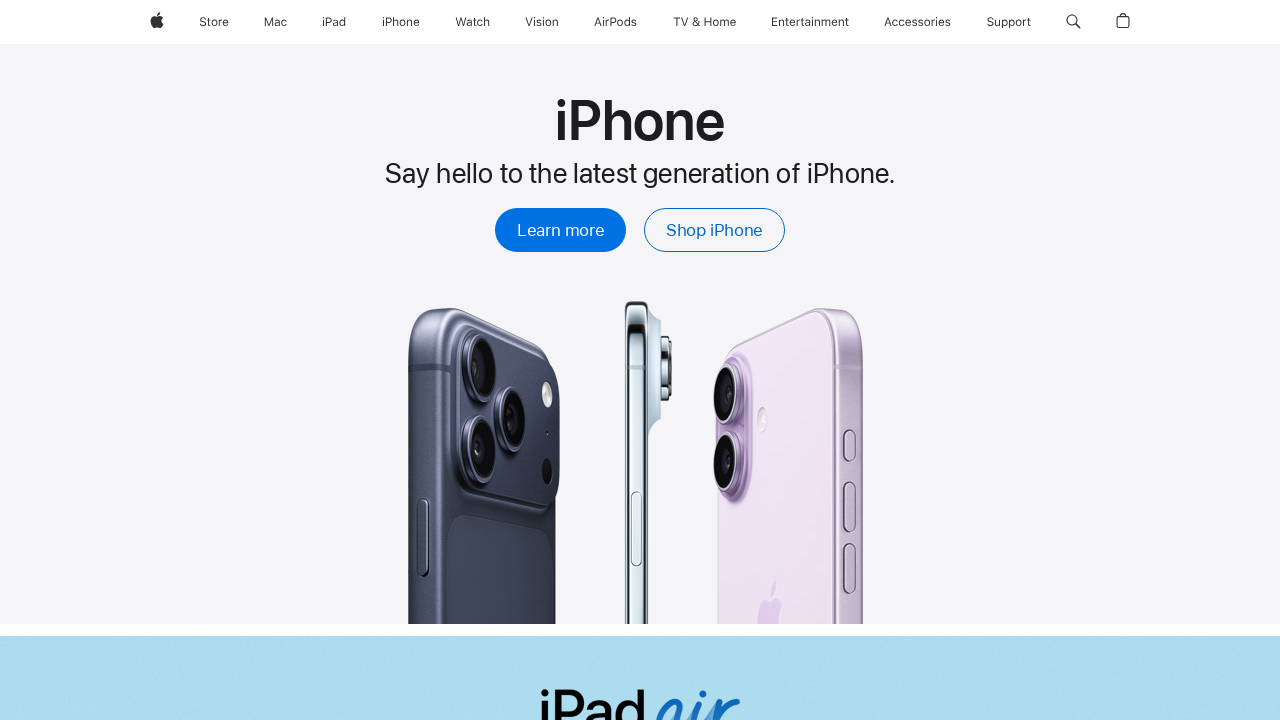

Opened a new page/tab in the same context
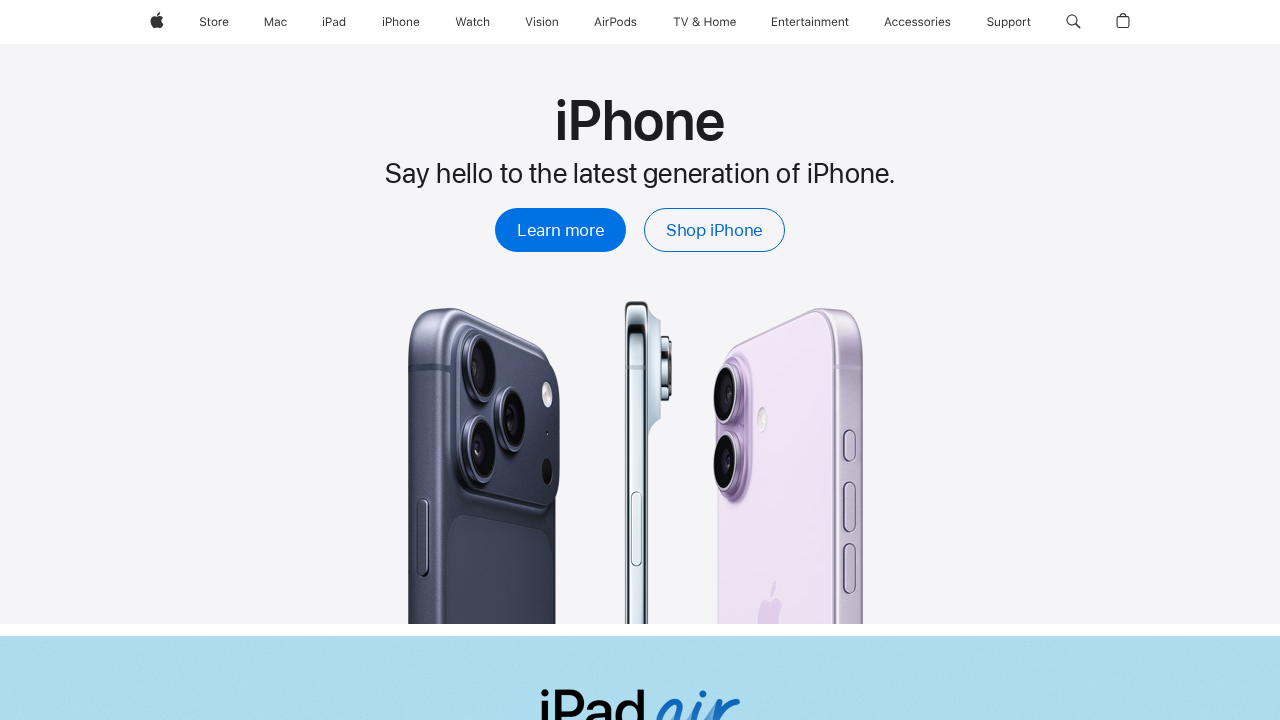

Navigated second page to Flipkart.com
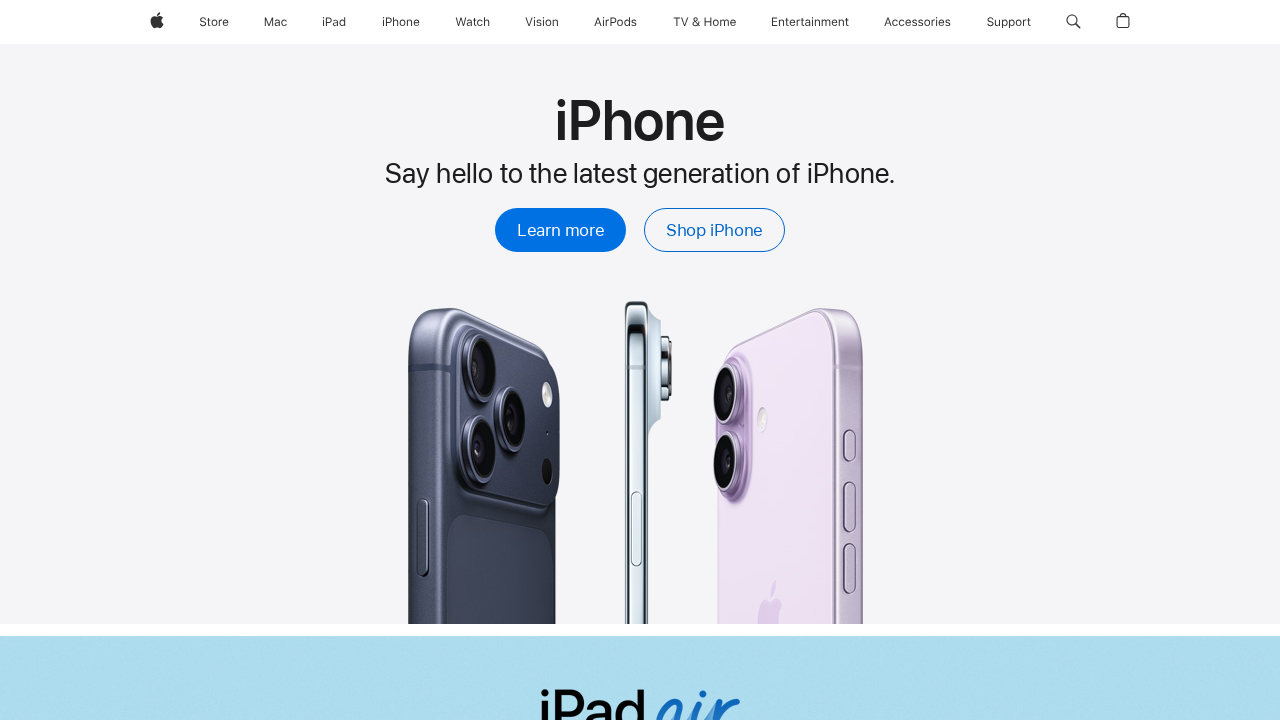

Opened a third page/tab in the same context
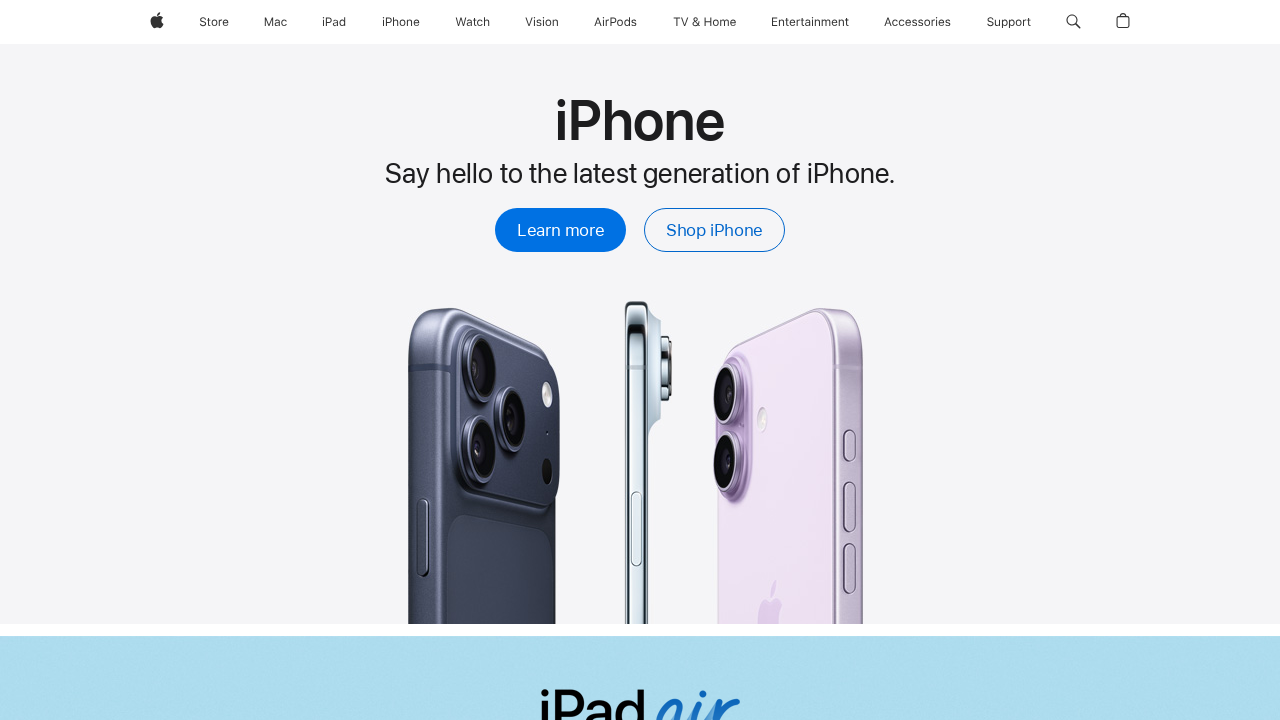

Navigated third page to Flipkart.com
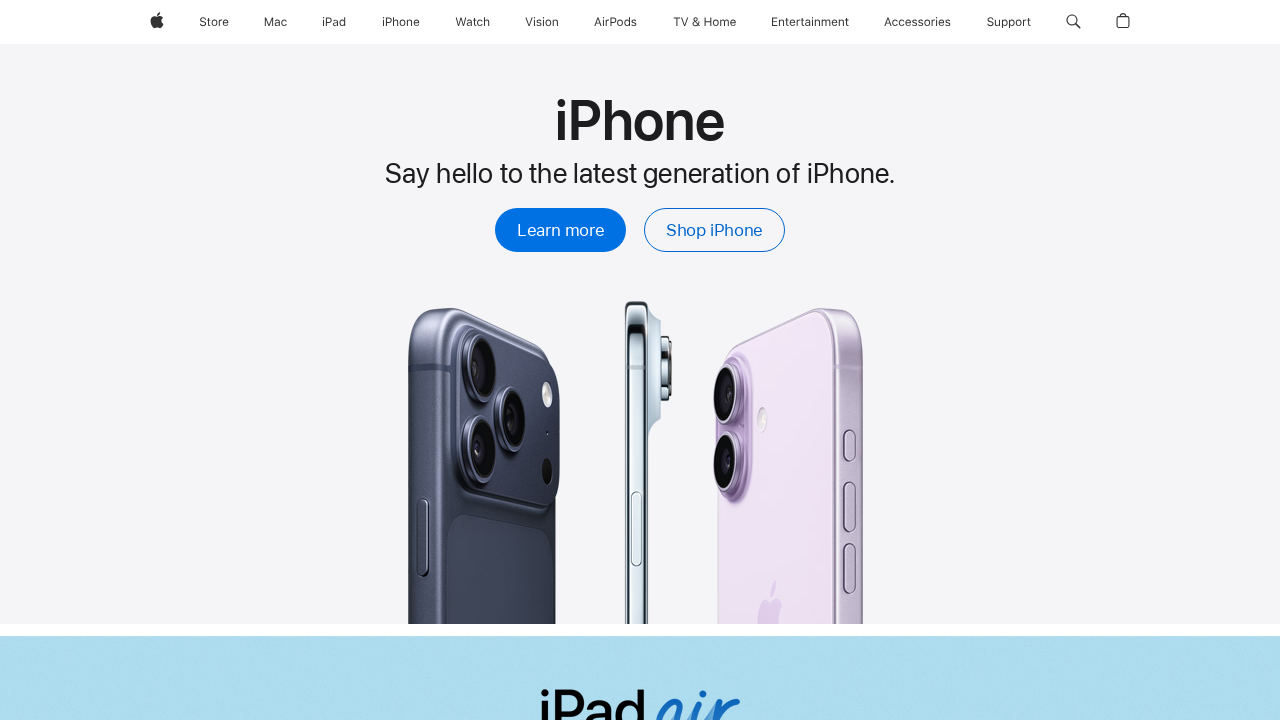

Switched focus back to first page (Apple.com)
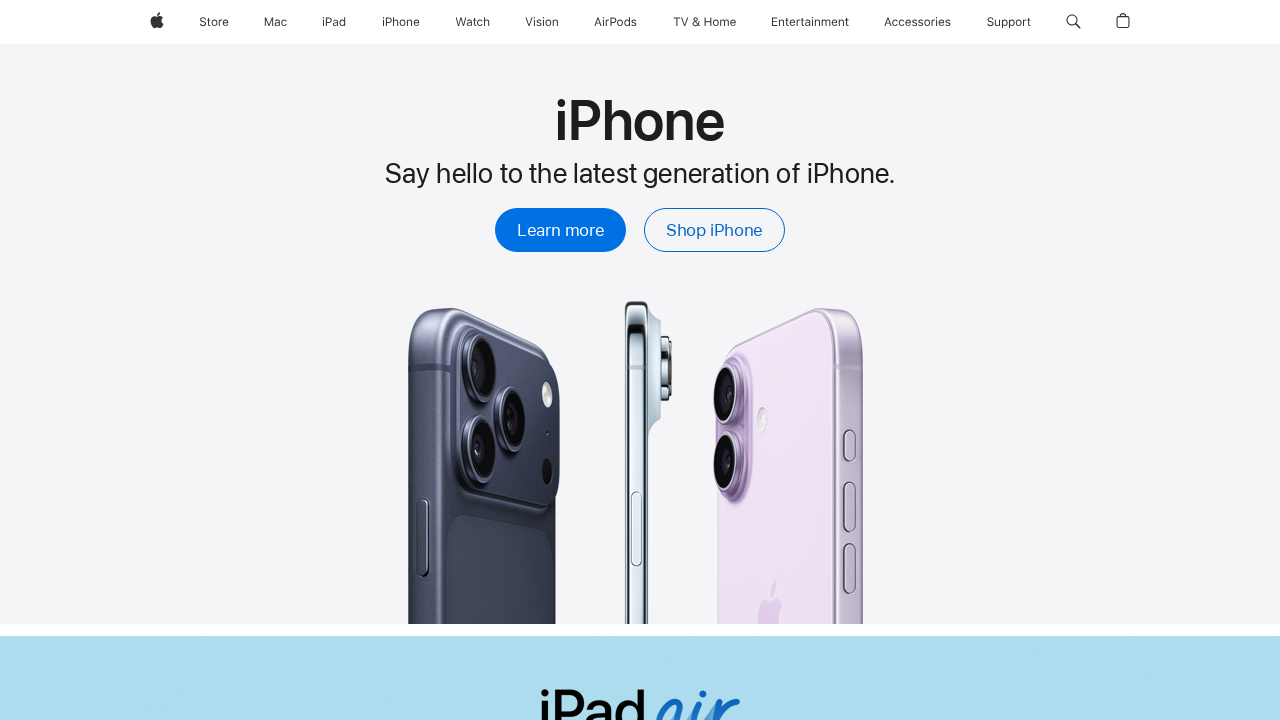

Performed keyboard shortcut Control+A to select all content on first page
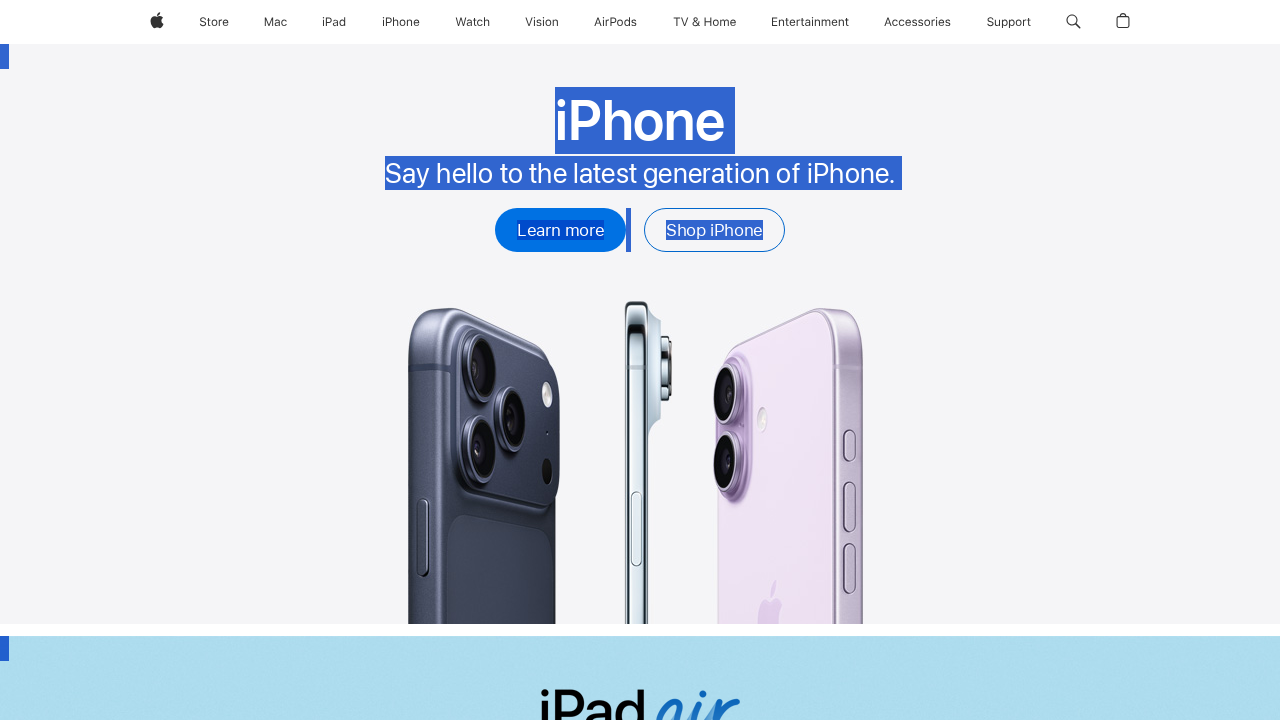

Closed the second page/tab
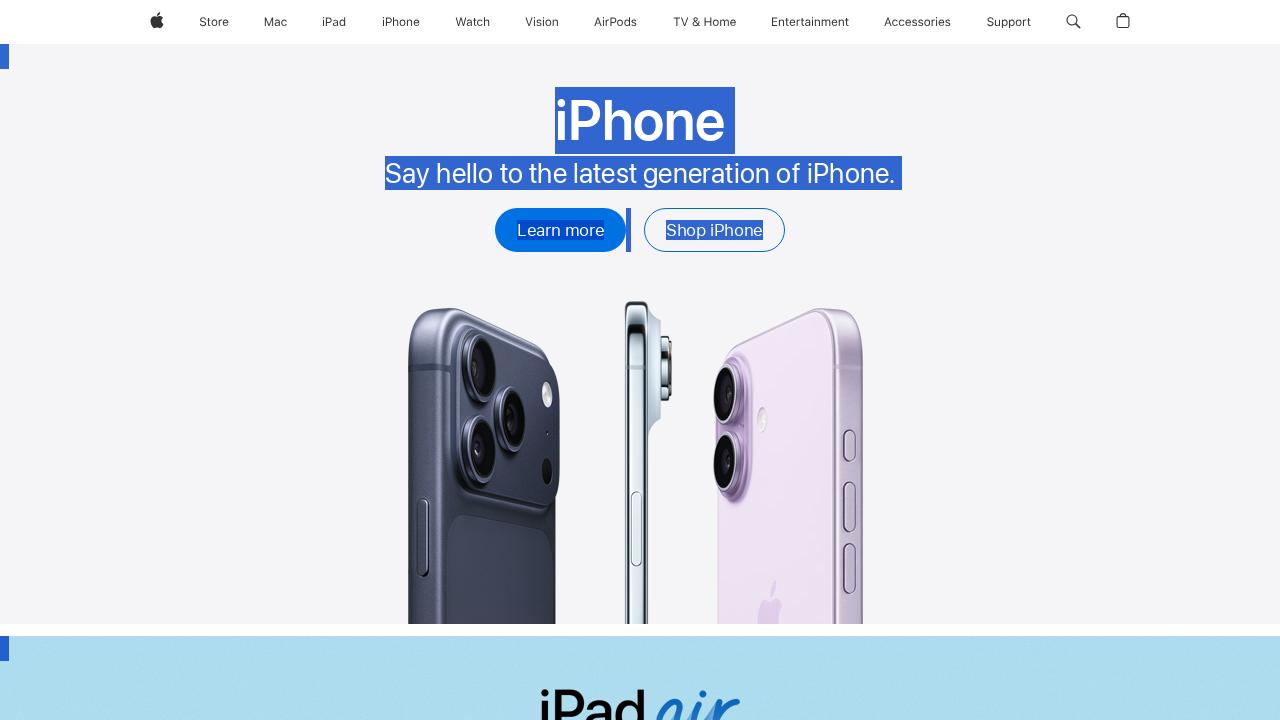

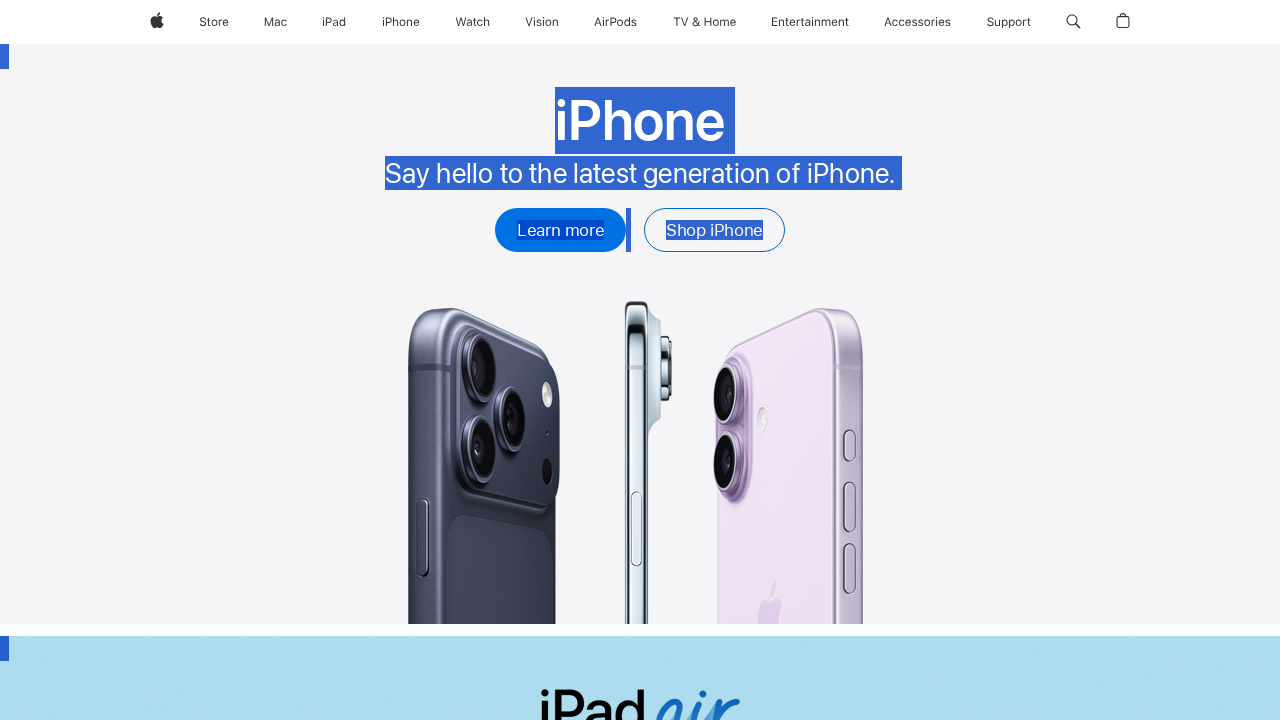